Navigates to Trendyol homepage

Starting URL: http://www.trendyol.com

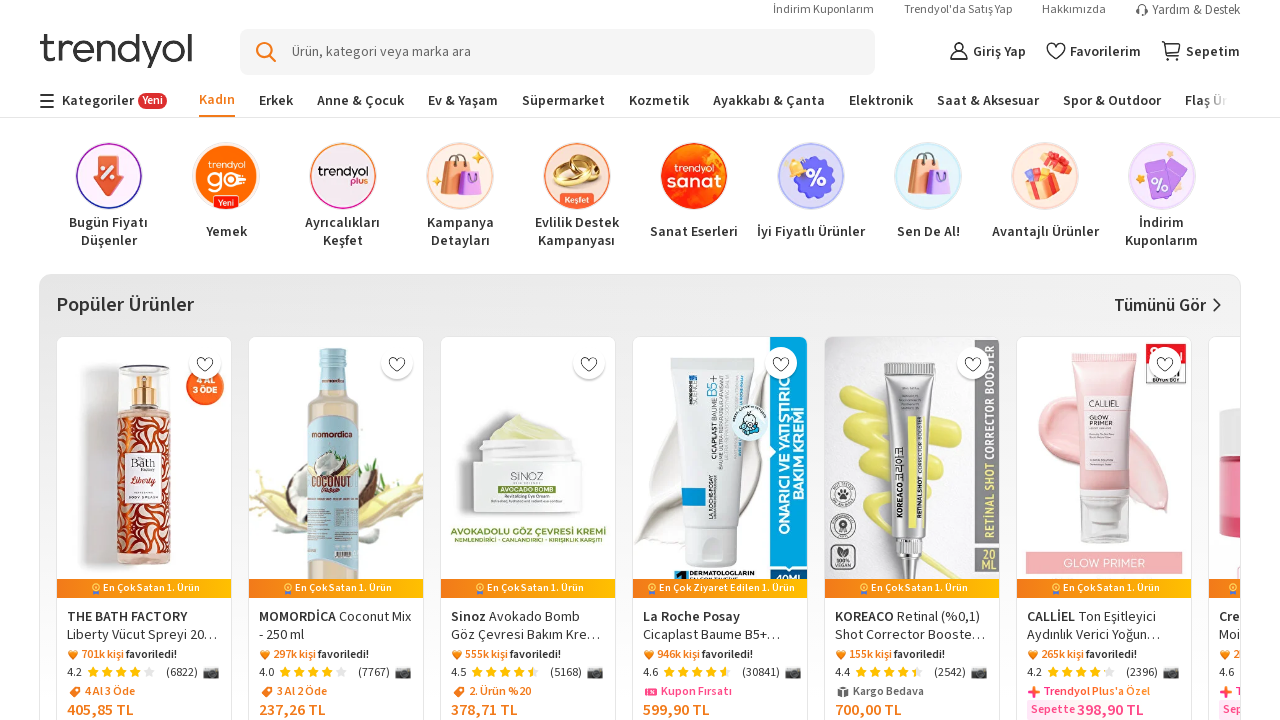

Navigated to Trendyol homepage (http://www.trendyol.com)
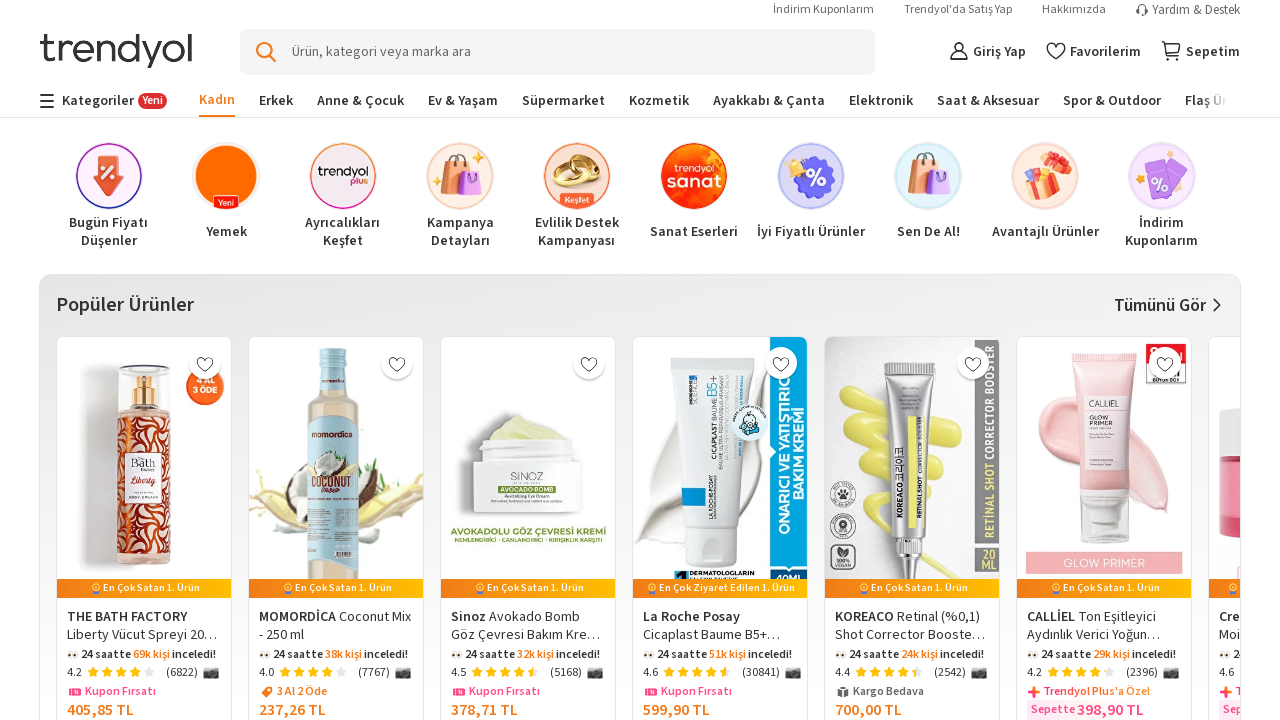

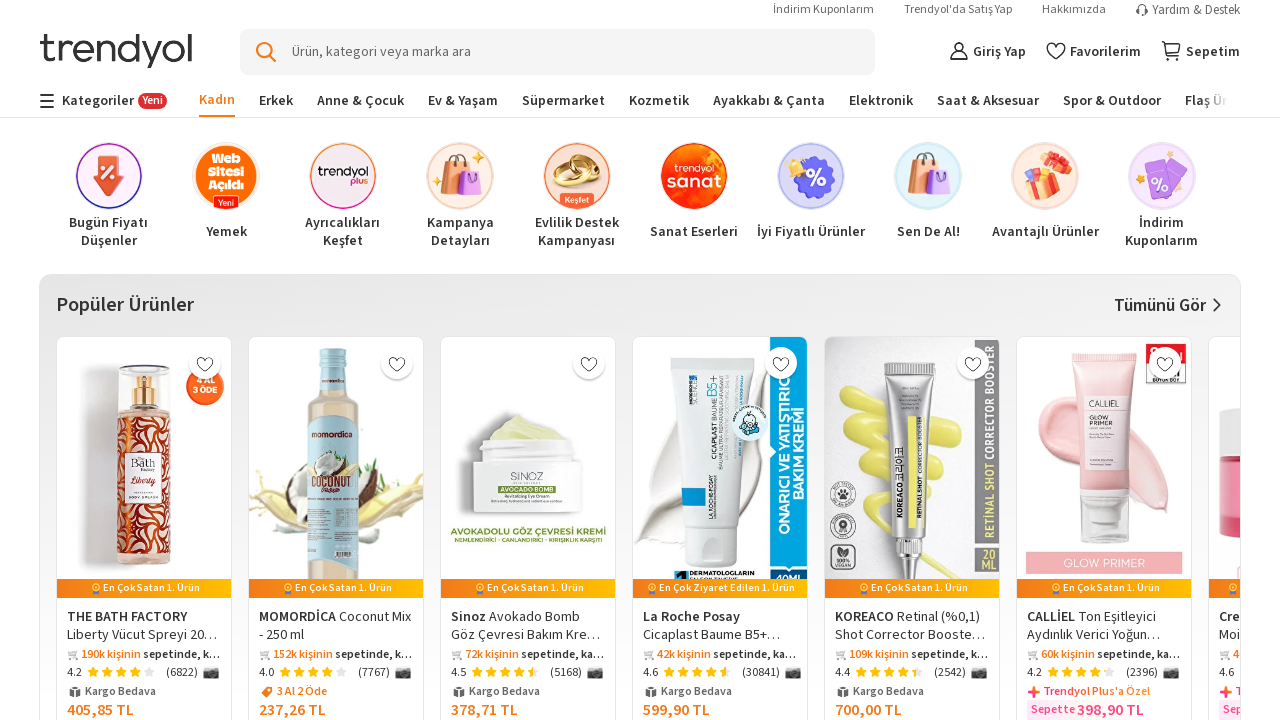